Verifies that the current page is the UFSM homepage by checking the title

Starting URL: https://www.ufsm.br/

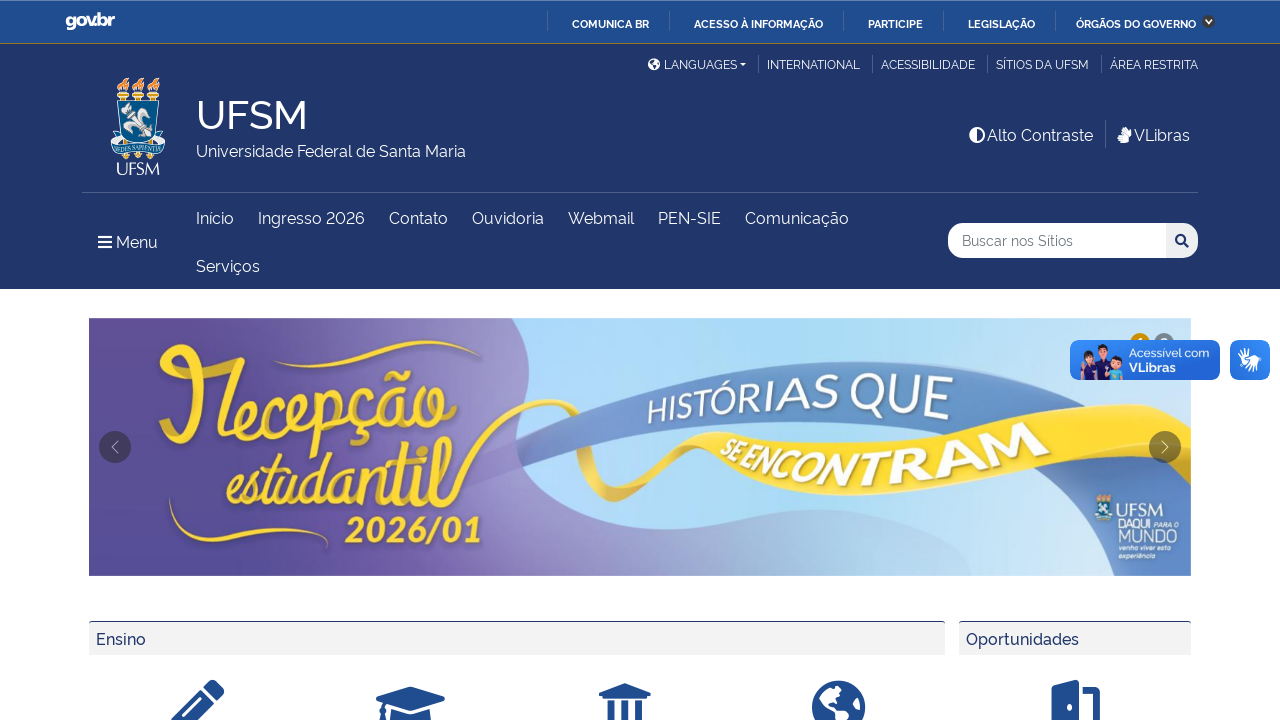

Waited 5 seconds for page to fully load
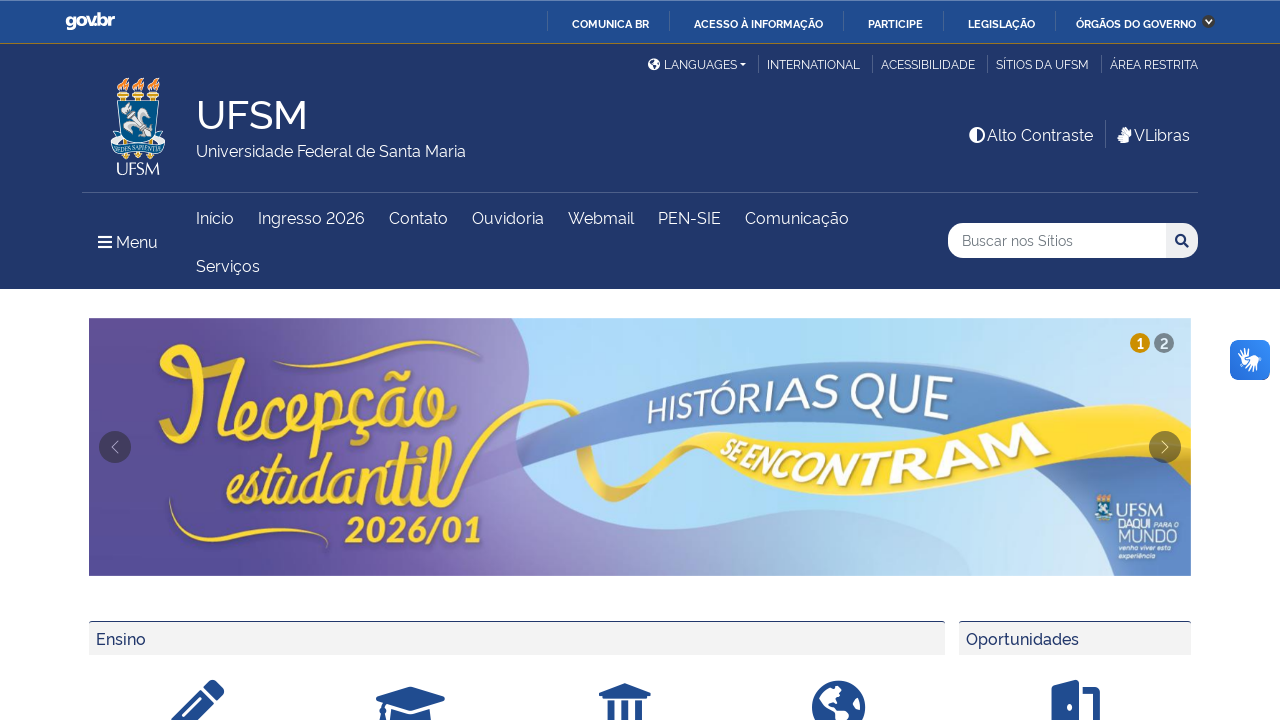

Verified page title is 'UFSM – Universidade Federal de Santa Maria'
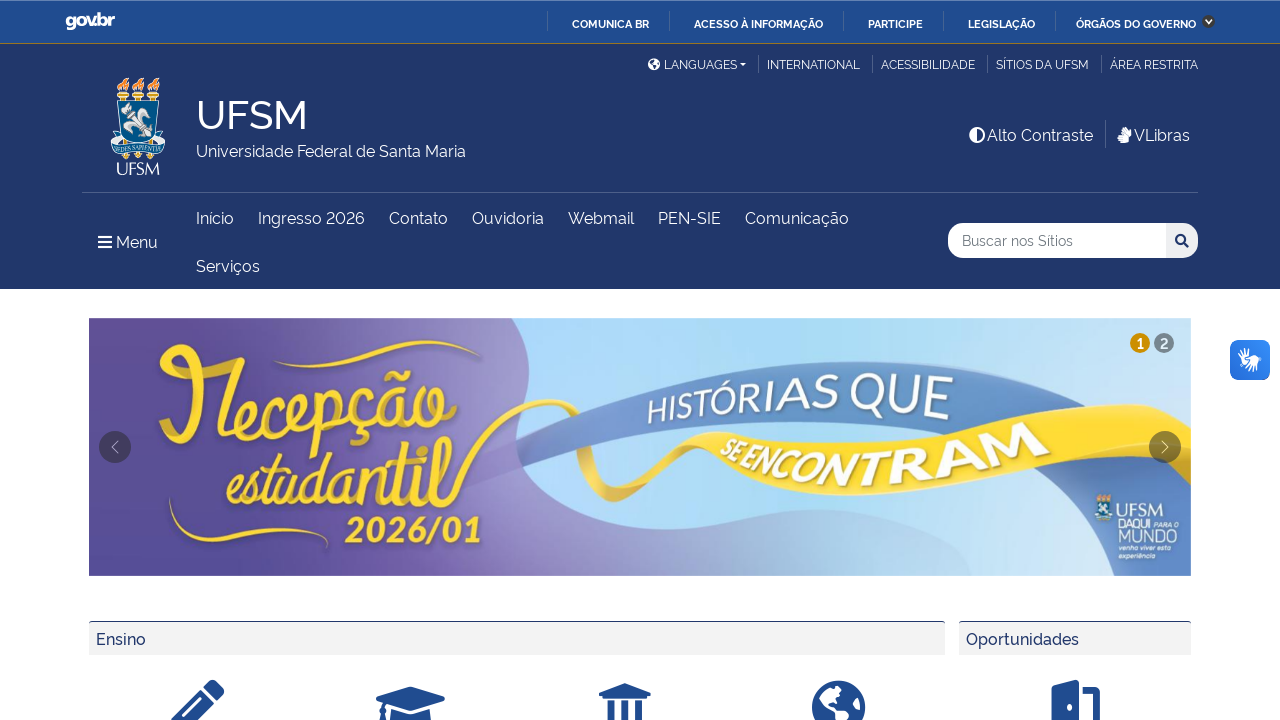

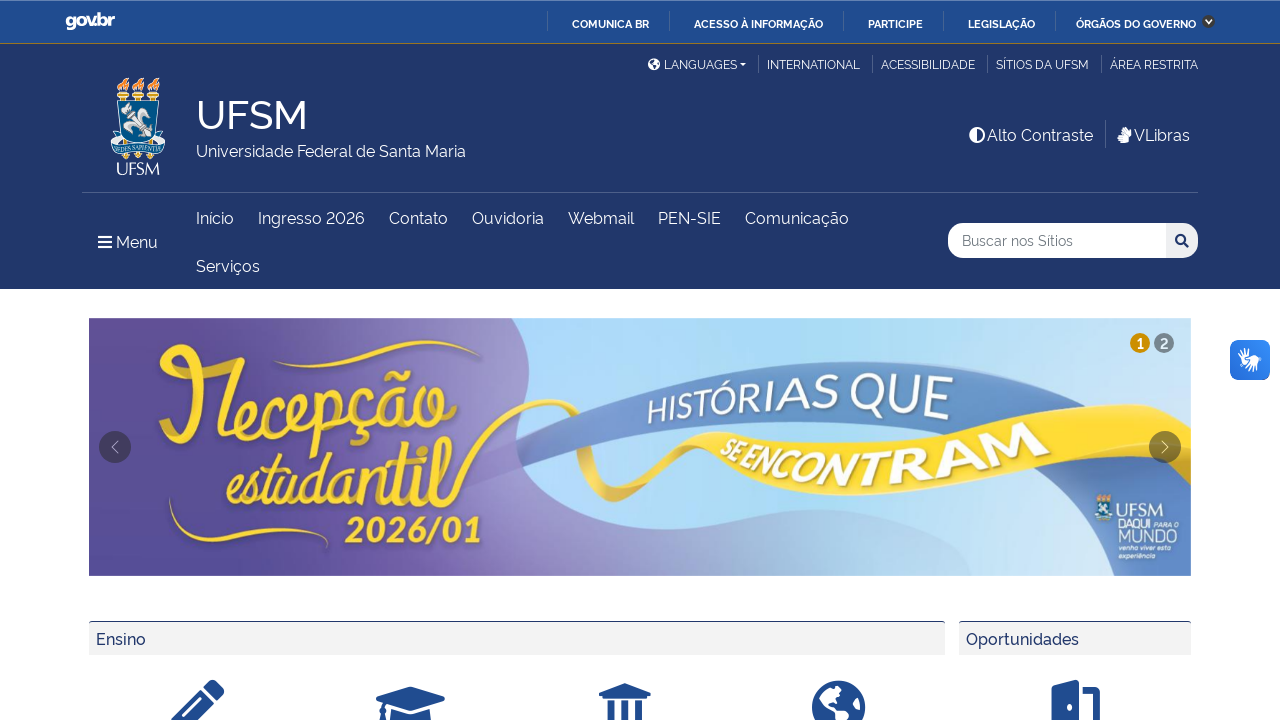